Tests opening a new message window by clicking a button, switching to it, and verifying the body text contains expected content.

Starting URL: https://demoqa.com/browser-windows

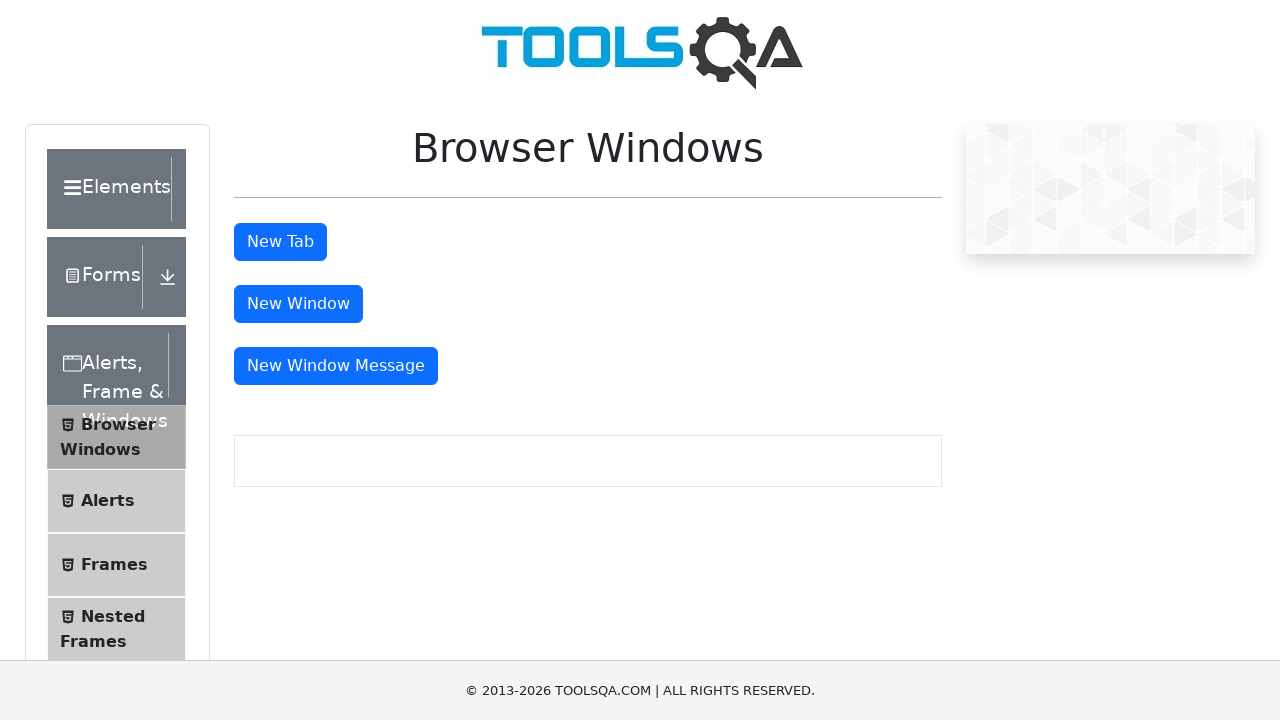

Clicked 'New Window Message' button at (336, 366) on #messageWindowButton
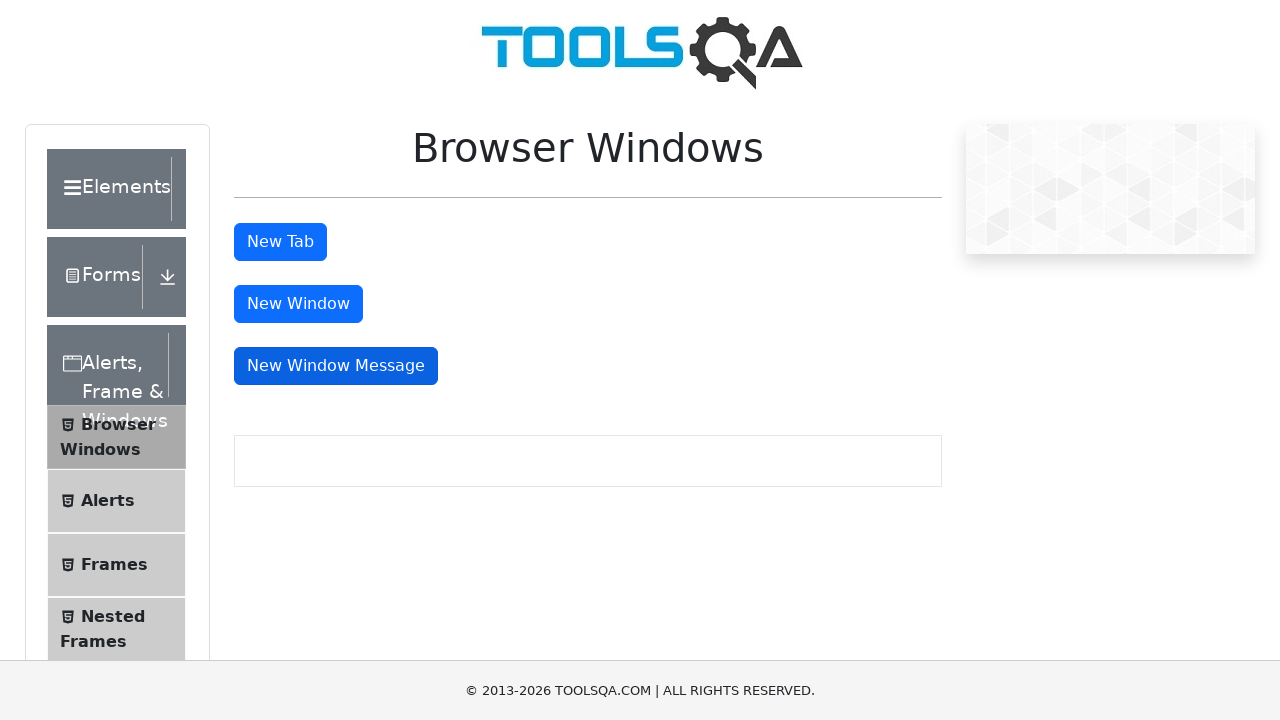

Waited 1000ms for new window to open
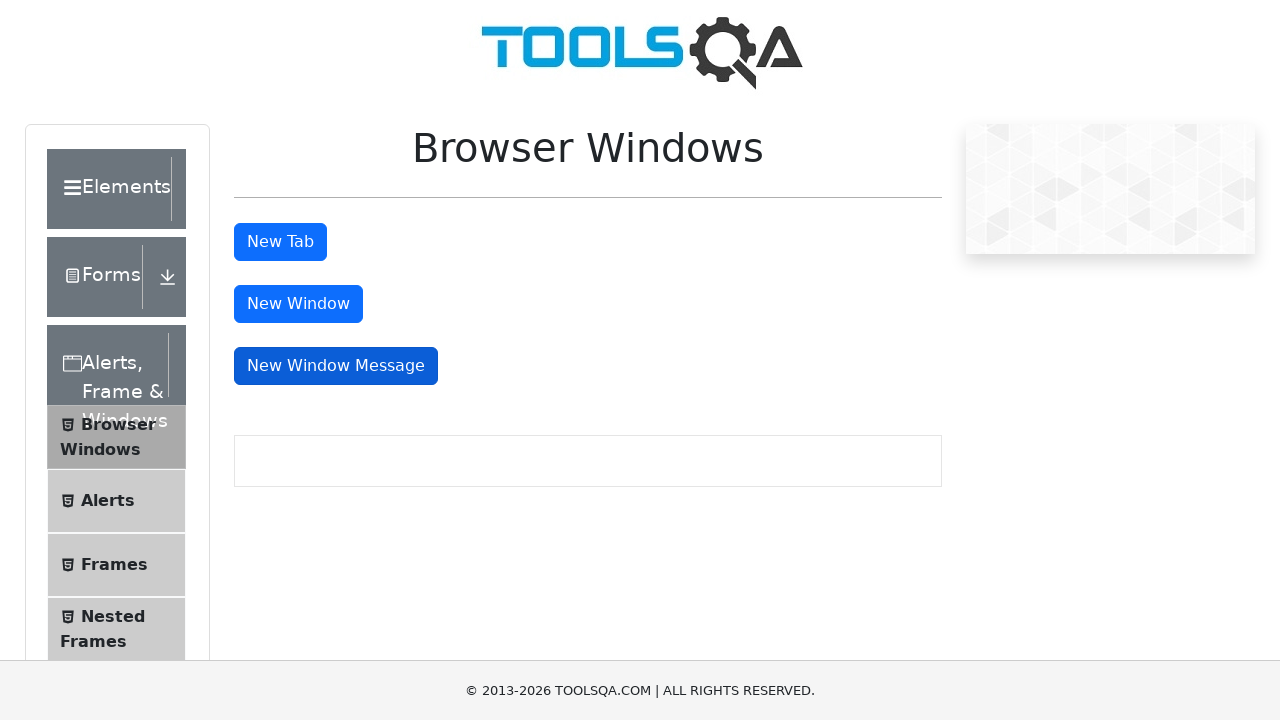

Retrieved all open pages from context
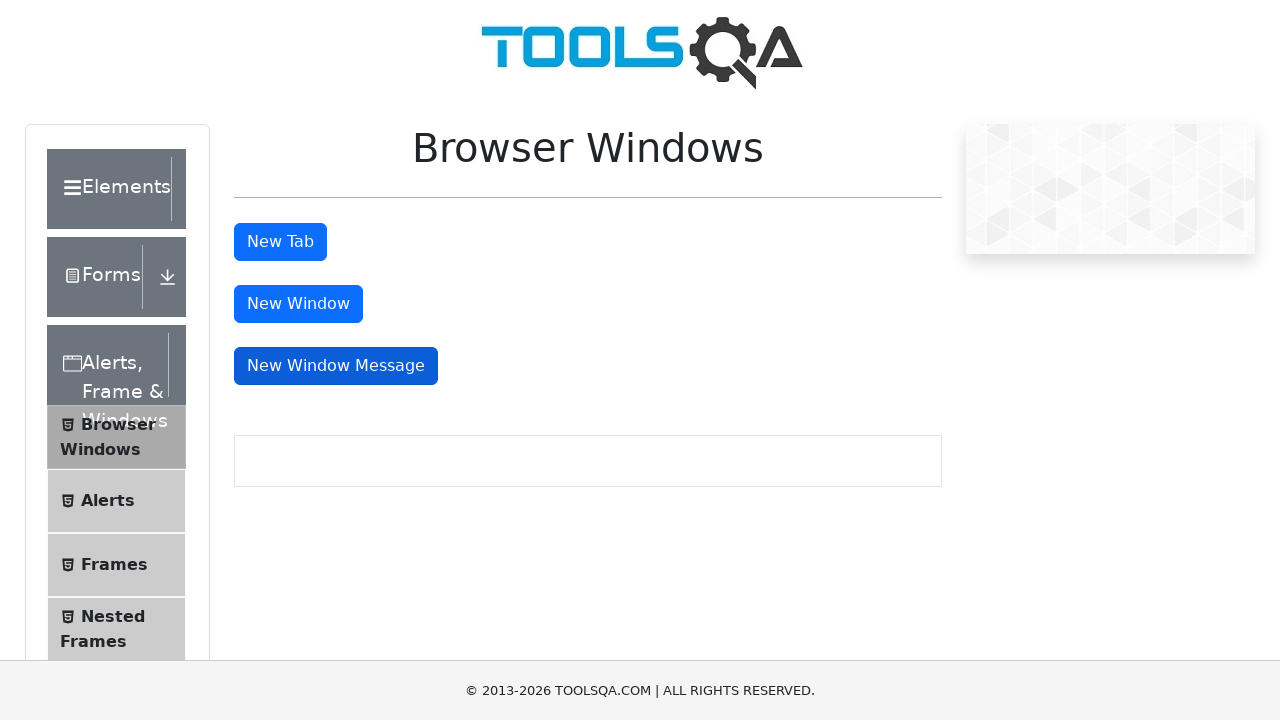

Switched to new window (second page)
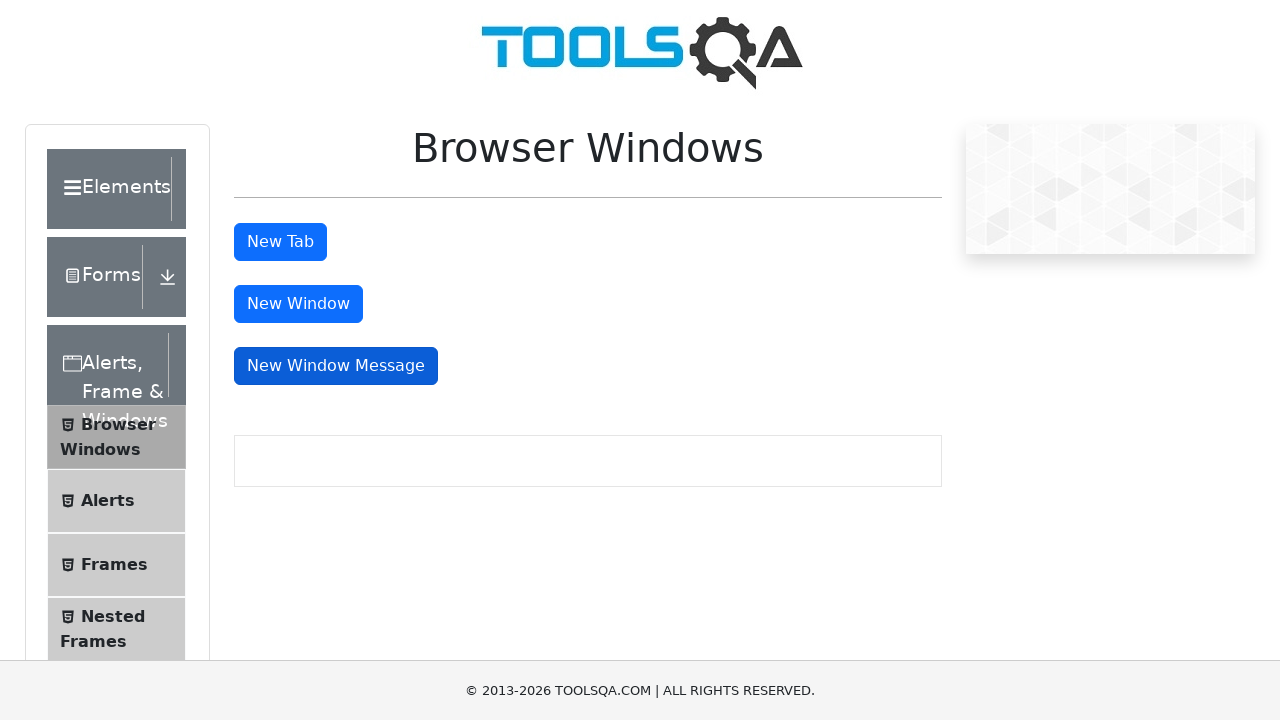

Located body element in new window
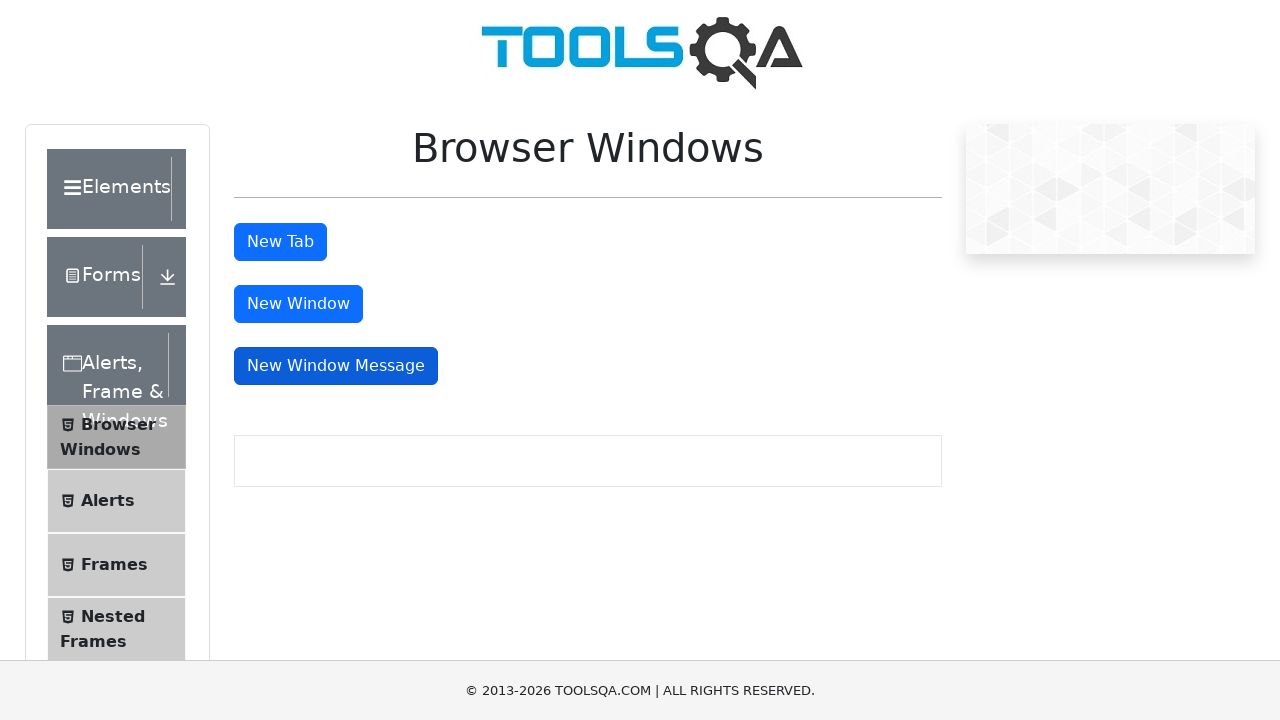

Retrieved body text content from new window
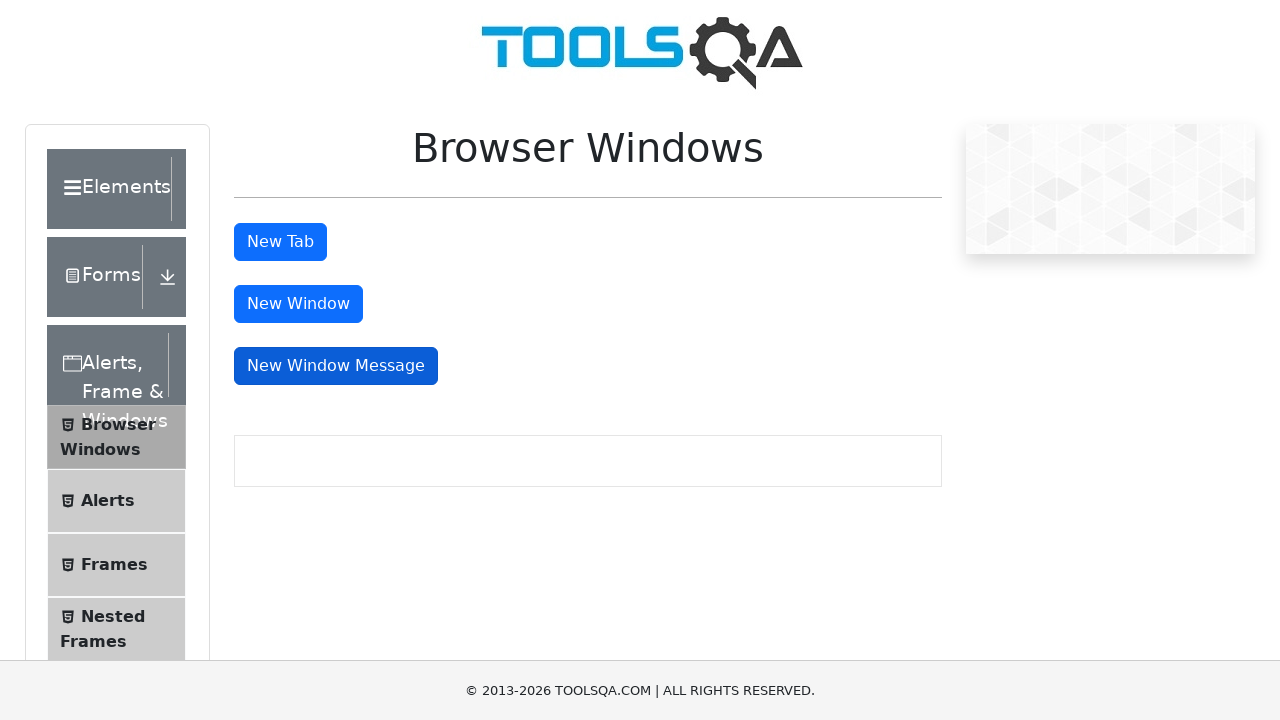

Verified body text contains 'sharing'
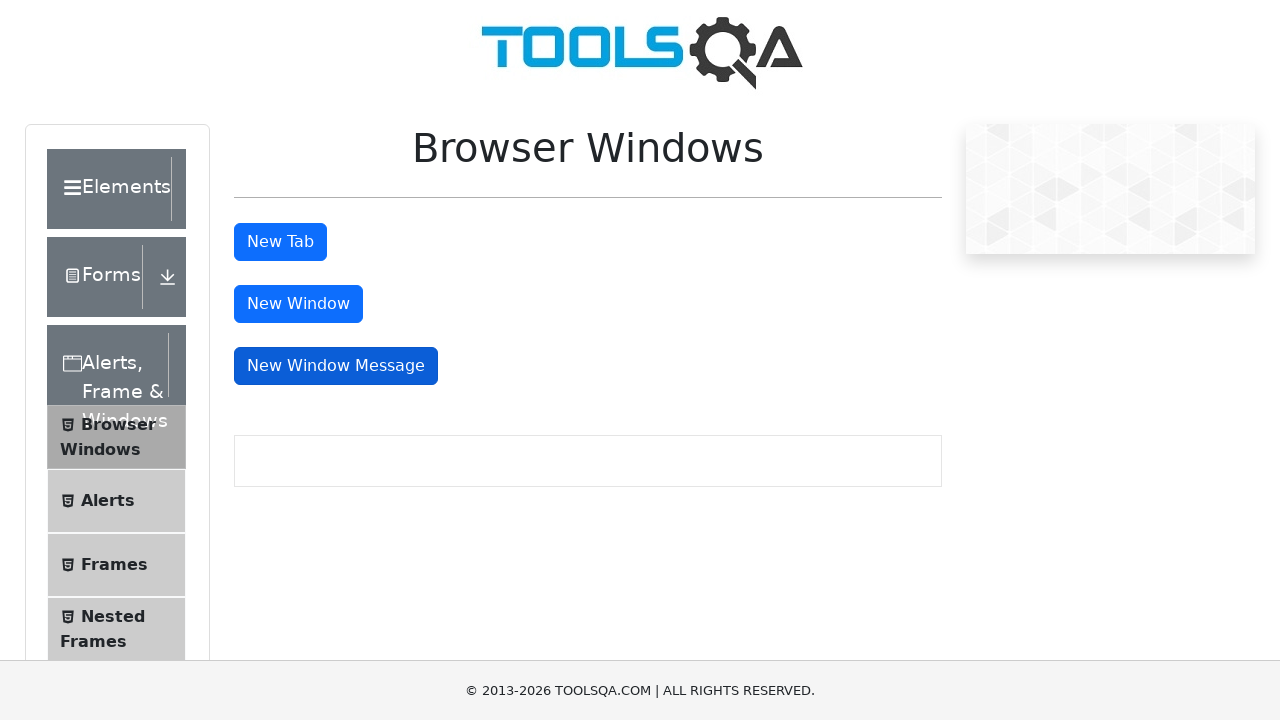

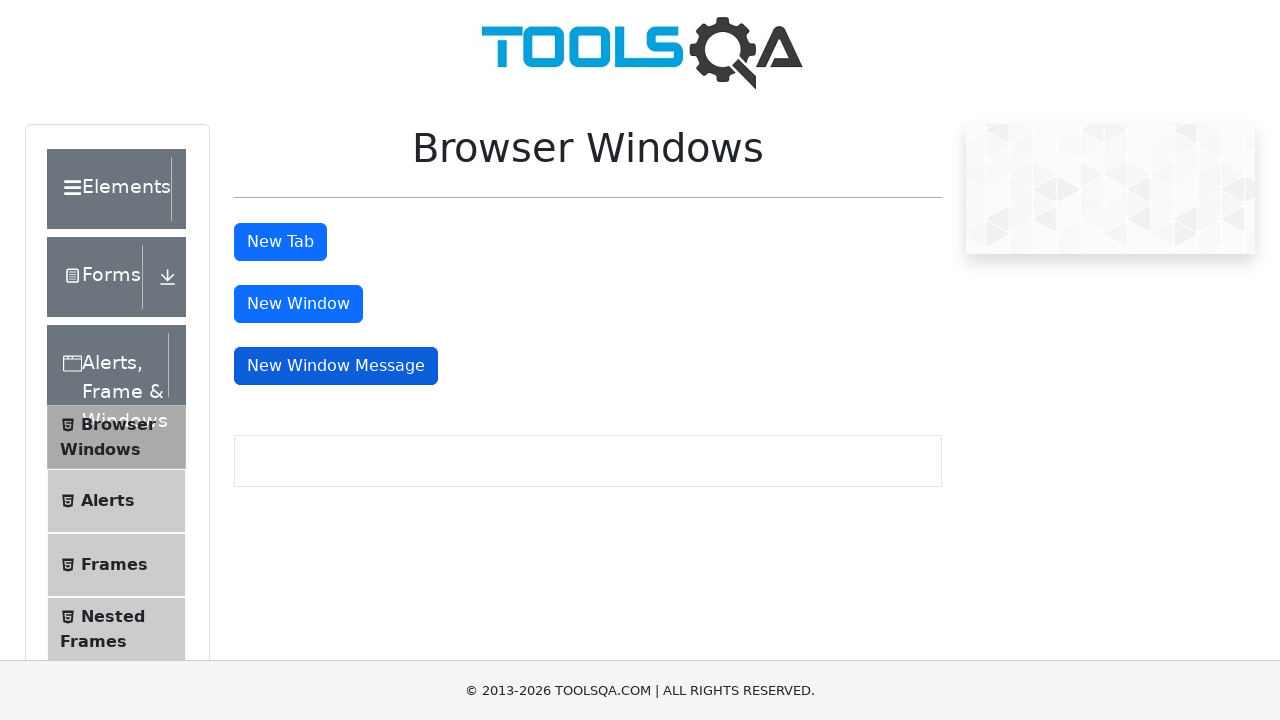